Tests React Semantic UI dropdown by selecting different user options and verifying the selections

Starting URL: https://react.semantic-ui.com/maximize/dropdown-example-selection/

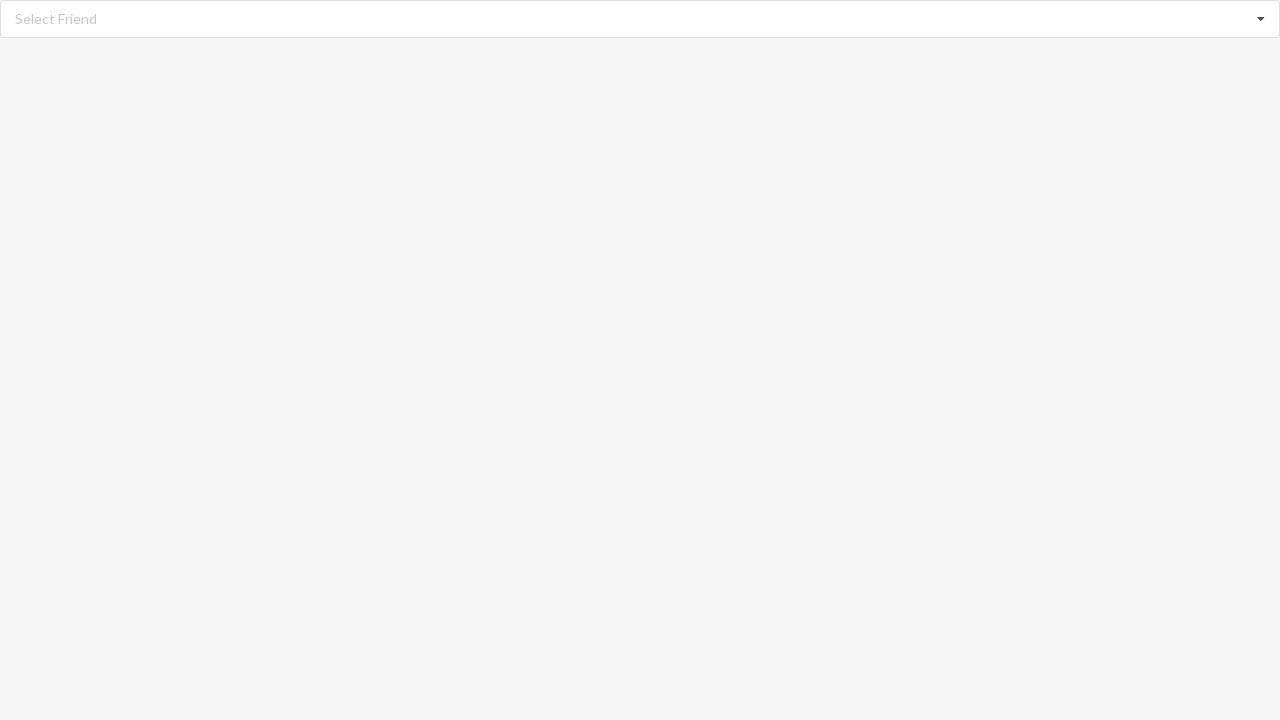

Clicked the dropdown menu to open options at (640, 19) on .ui.fluid.selection.dropdown
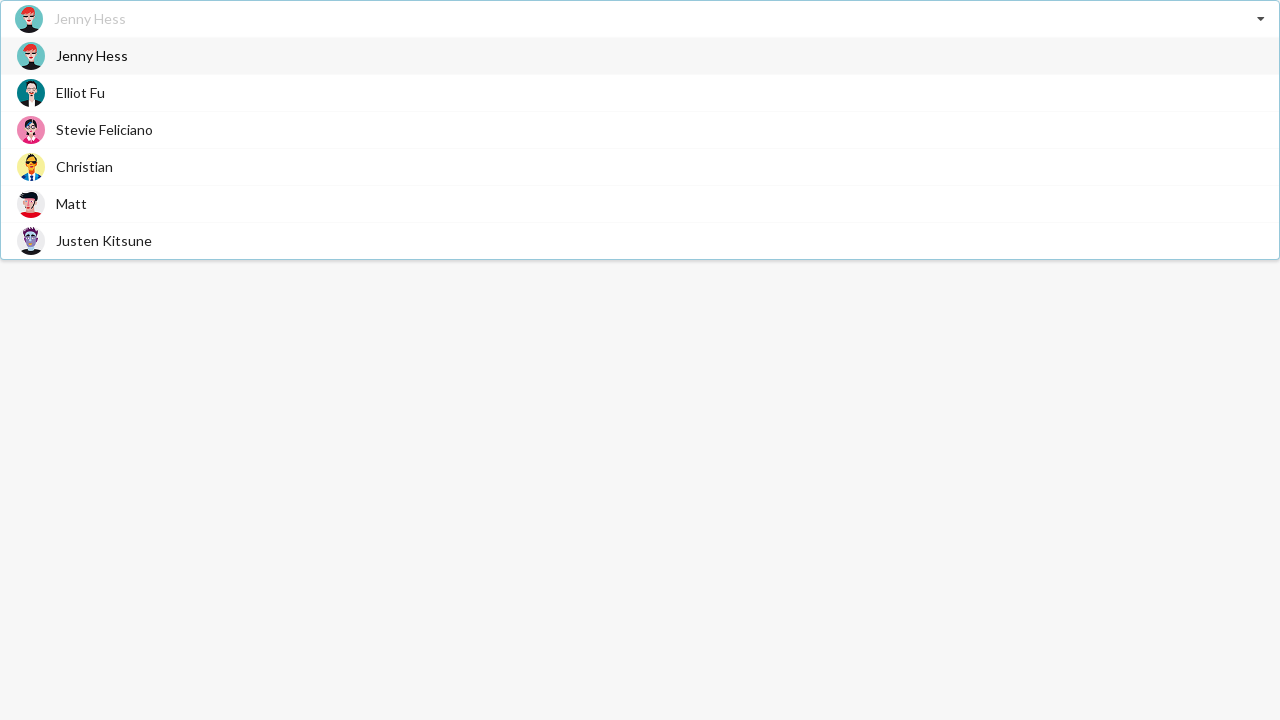

Selected 'Elliot Fu' from dropdown at (640, 92) on div.item:has-text('Elliot Fu')
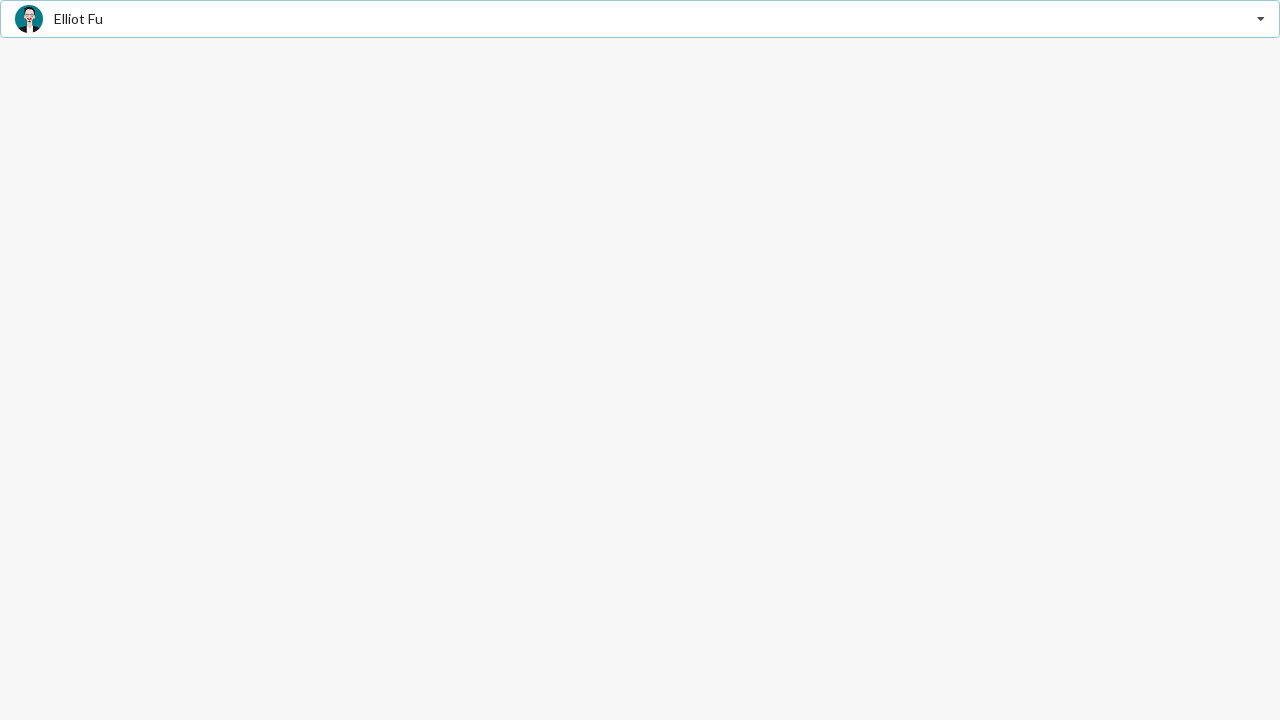

Verified 'Elliot Fu' is displayed as selected
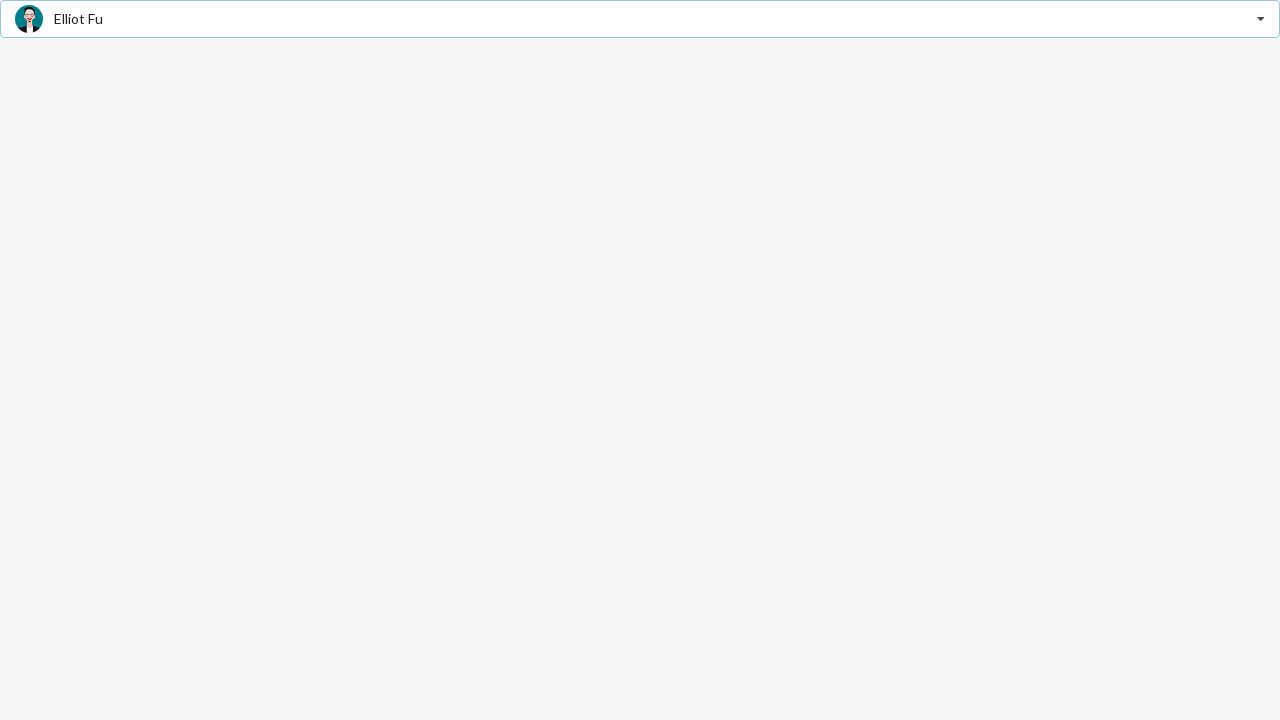

Clicked the dropdown menu to open options at (640, 19) on .ui.fluid.selection.dropdown
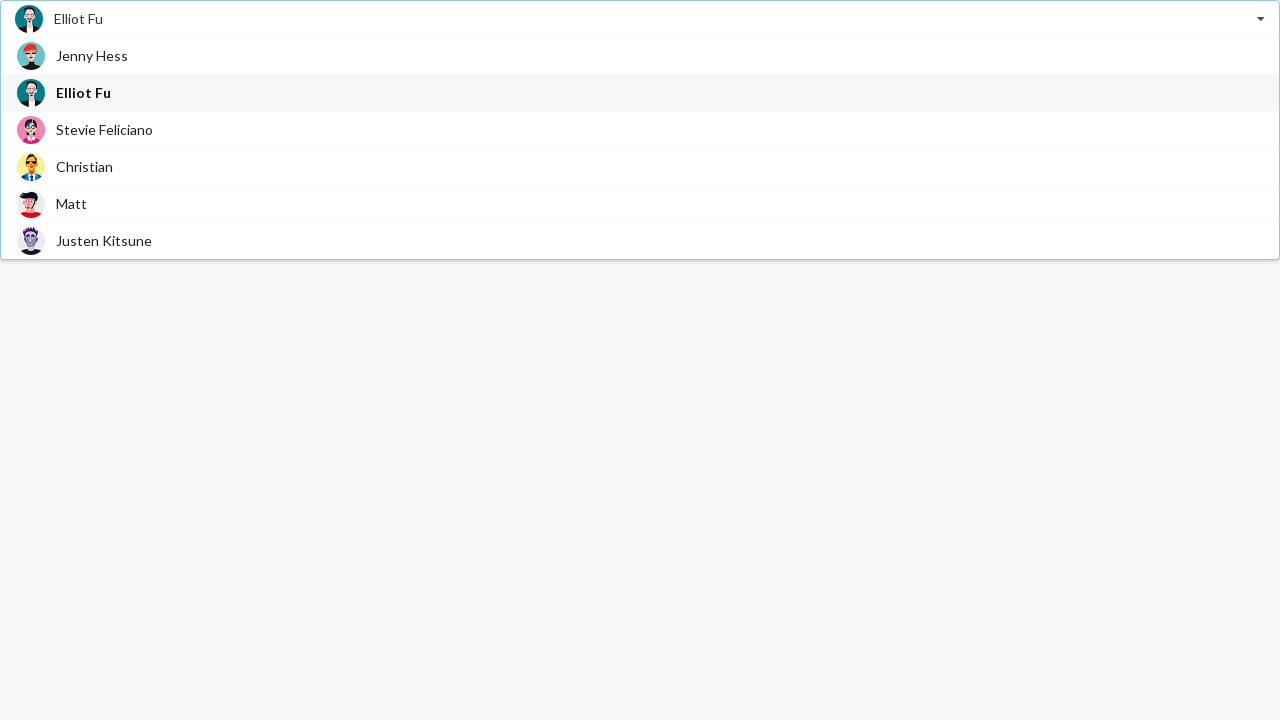

Selected 'Christian' from dropdown at (640, 166) on div.item:has-text('Christian')
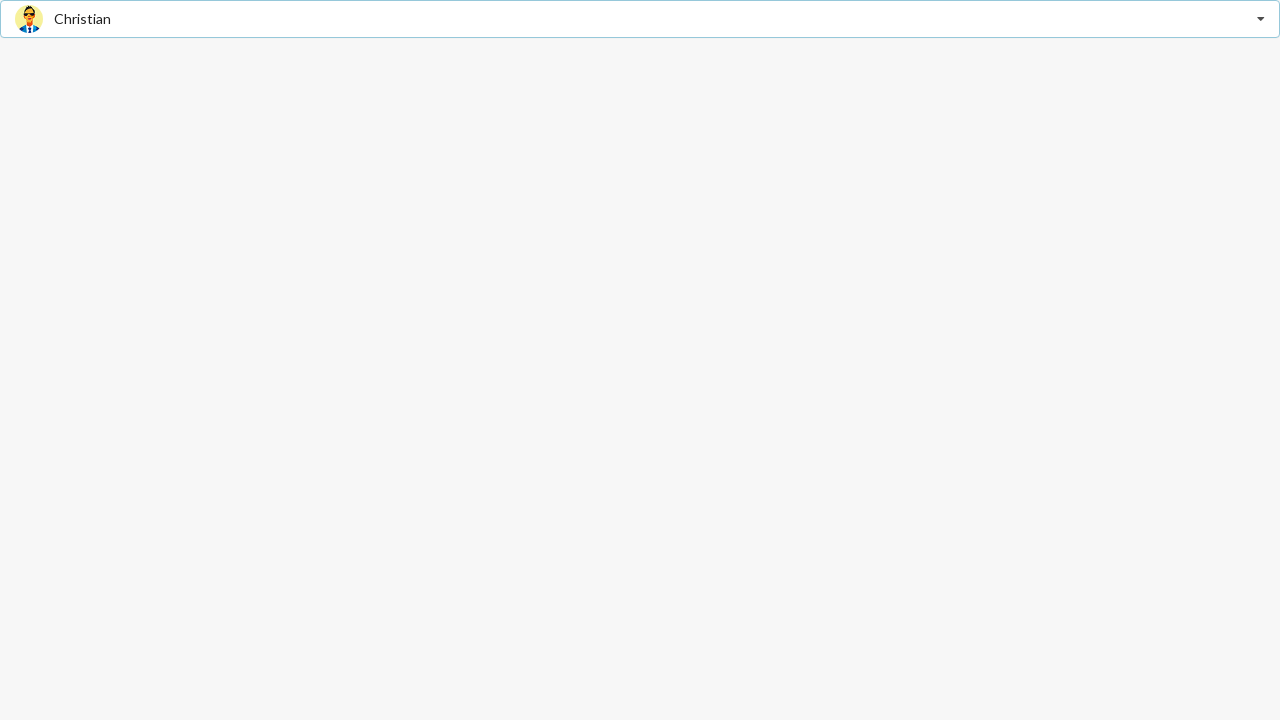

Verified 'Christian' is displayed as selected
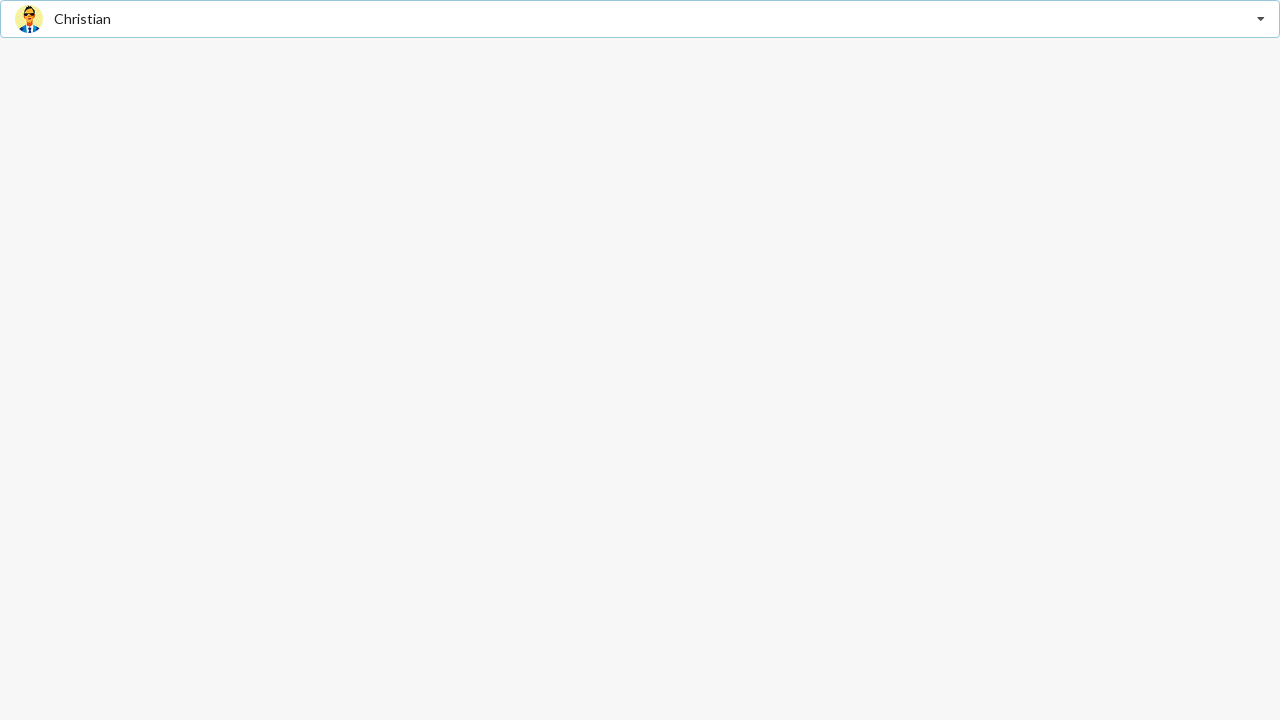

Clicked the dropdown menu to open options at (640, 19) on .ui.fluid.selection.dropdown
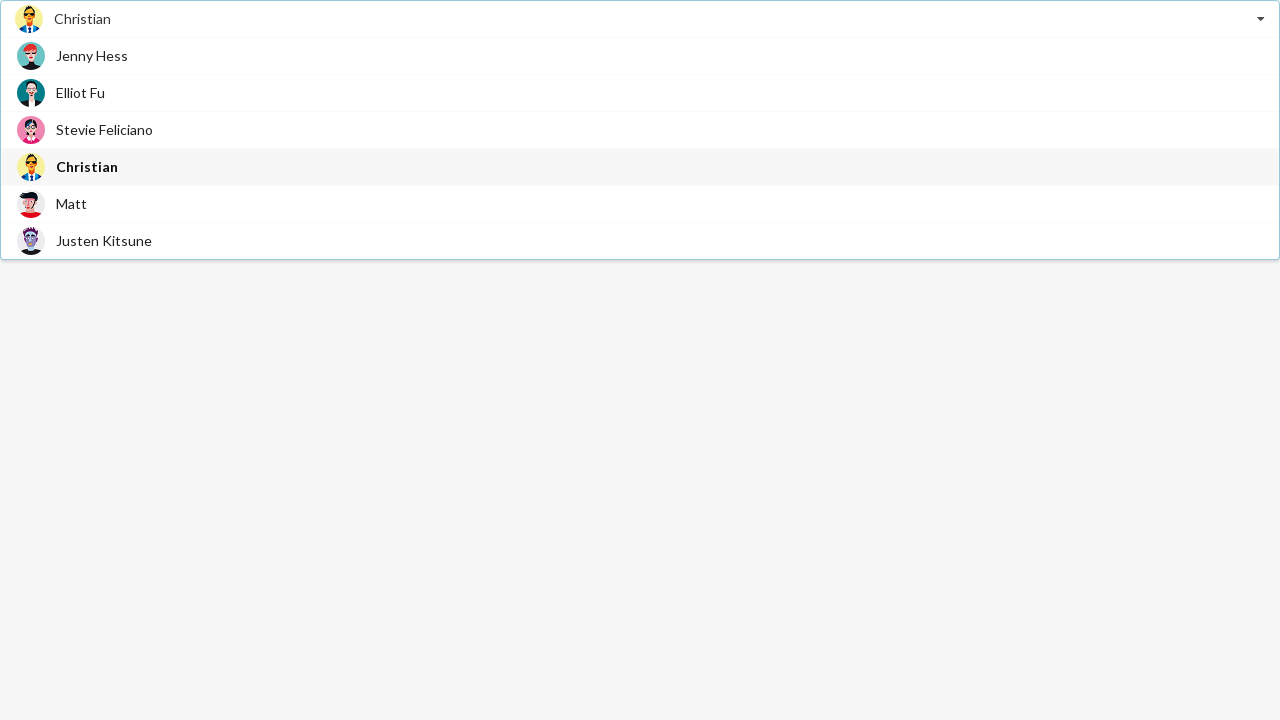

Selected 'Justen Kitsune' from dropdown at (640, 240) on div.item:has-text('Justen Kitsune')
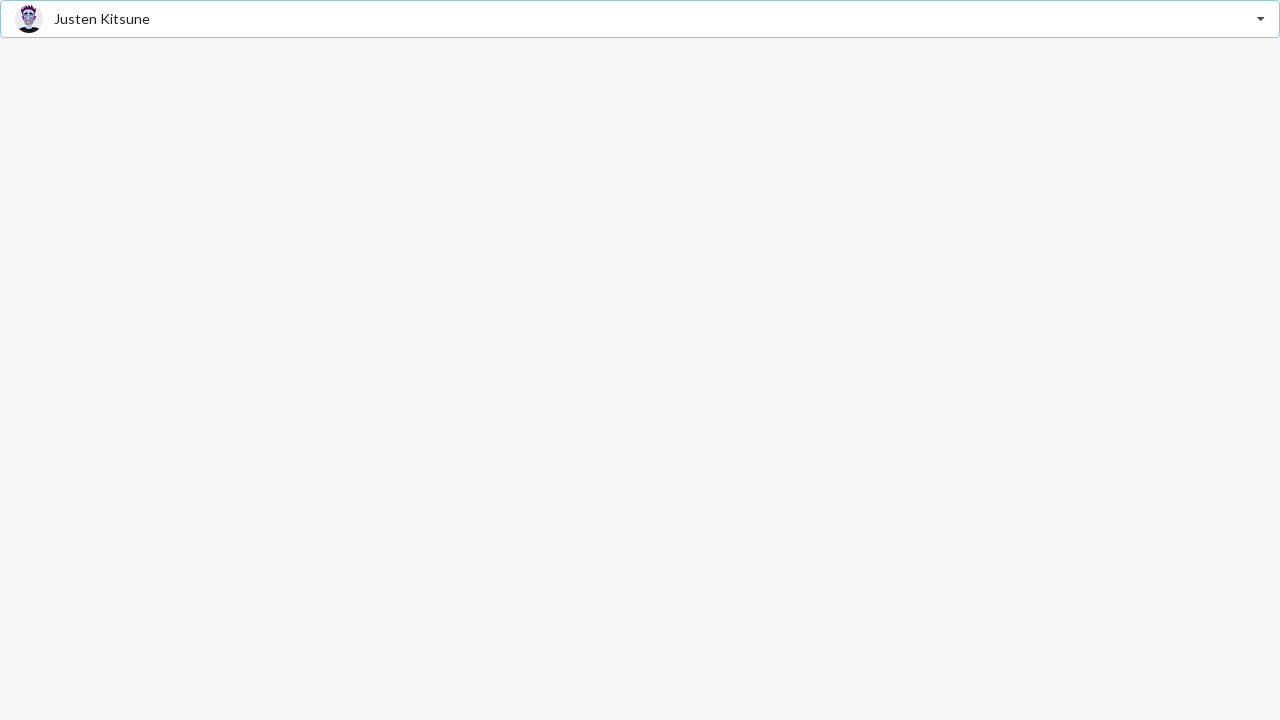

Verified 'Justen Kitsune' is displayed as selected
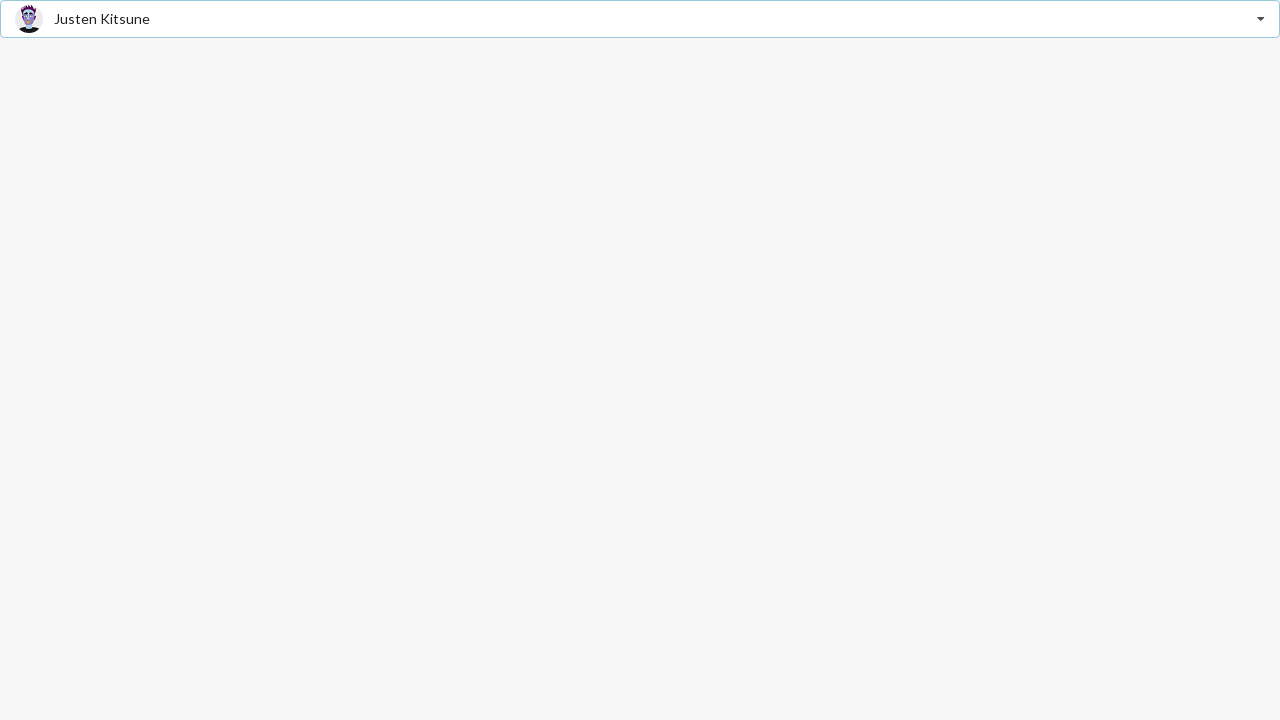

Clicked the dropdown menu to open options at (640, 19) on .ui.fluid.selection.dropdown
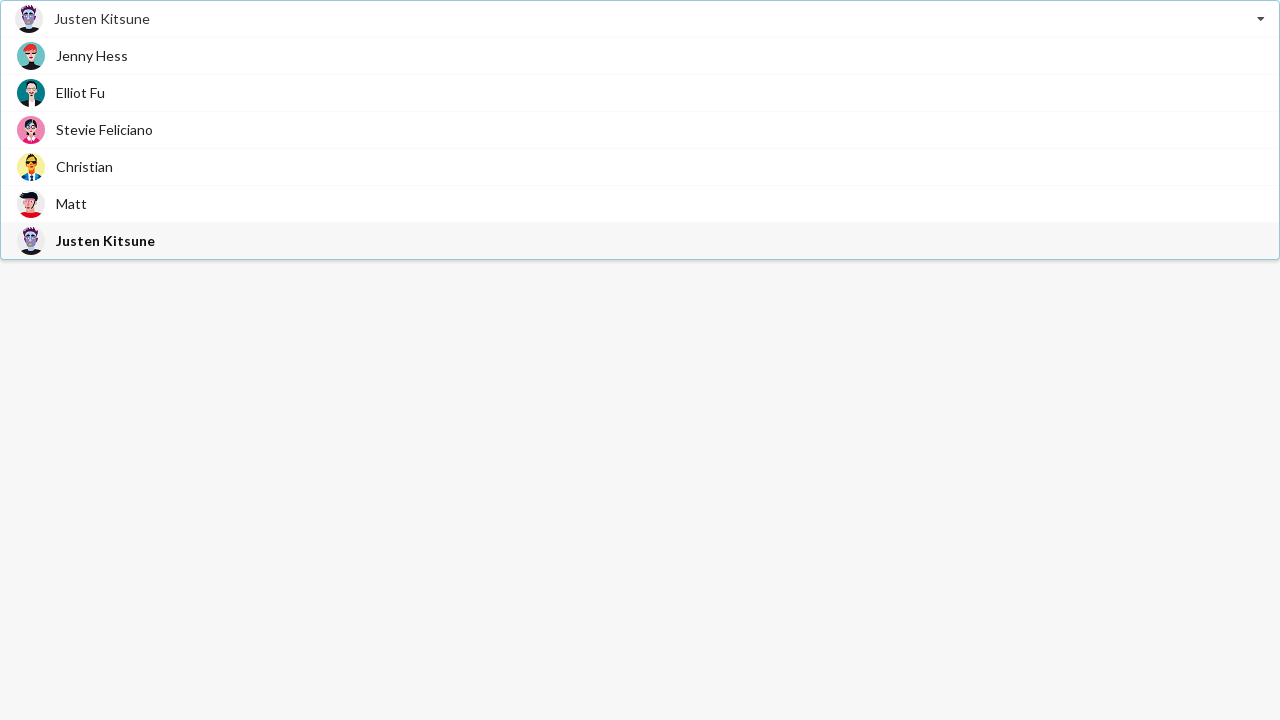

Selected 'Stevie Feliciano' from dropdown at (640, 130) on div.item:has-text('Stevie Feliciano')
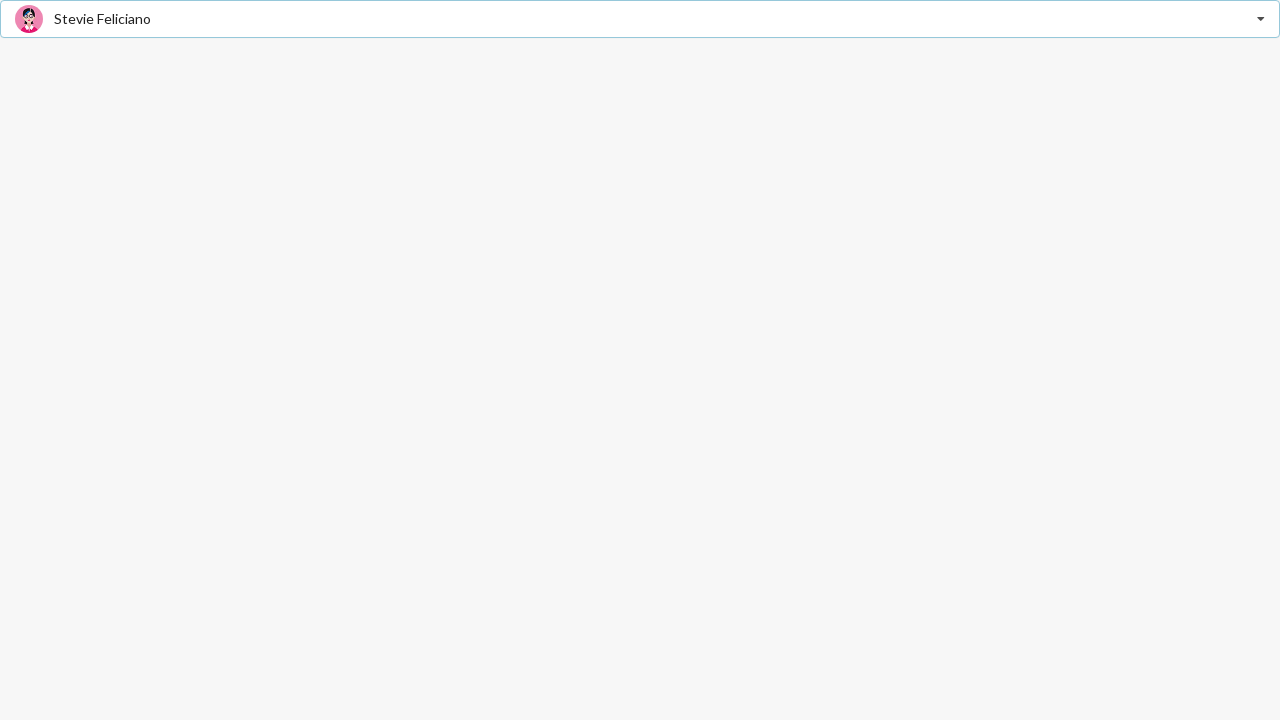

Verified 'Stevie Feliciano' is displayed as selected
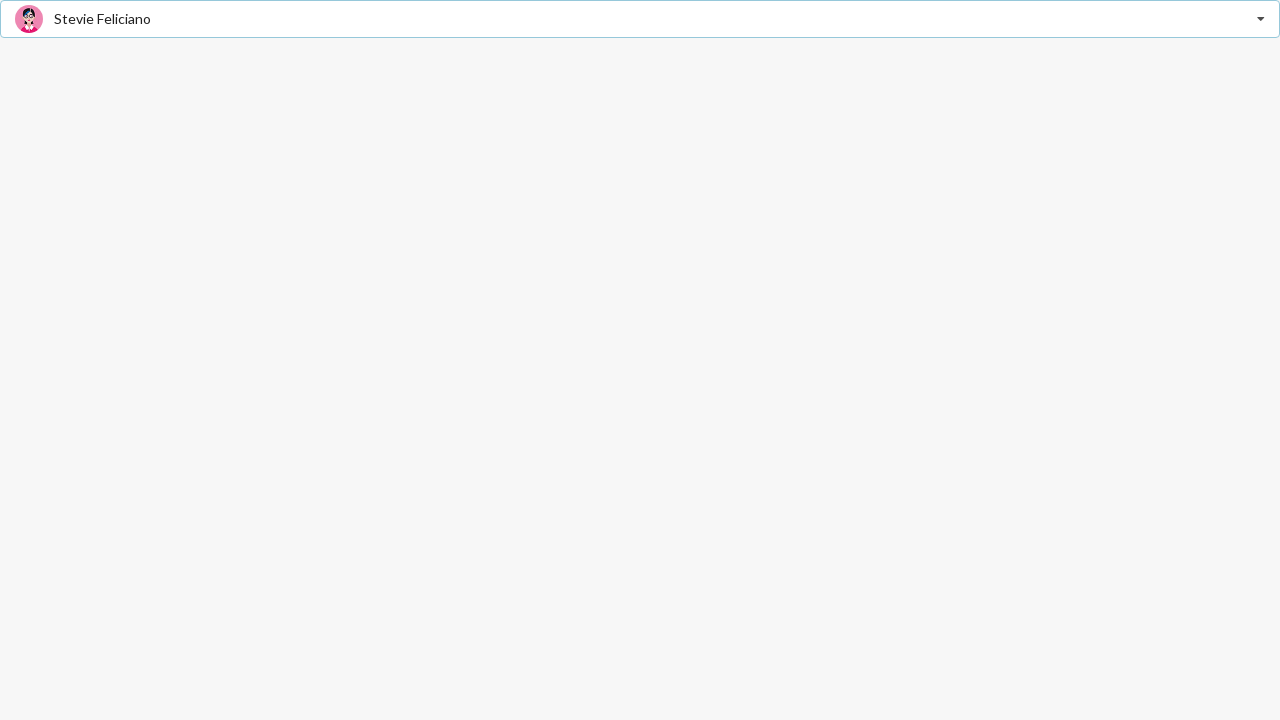

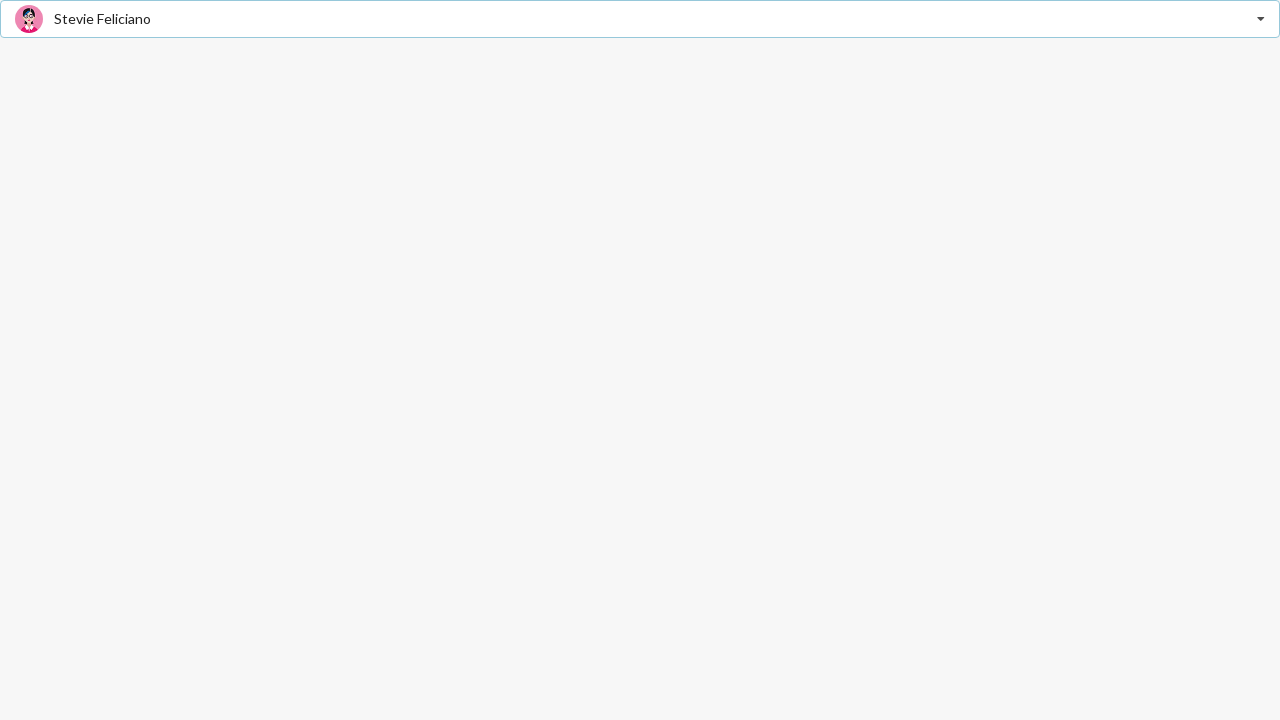